Tests the DemoQA Dynamic Properties element by interacting with buttons that change dynamically - including an enable-after button, a color-change button, and a visible-after button.

Starting URL: https://demoqa.com

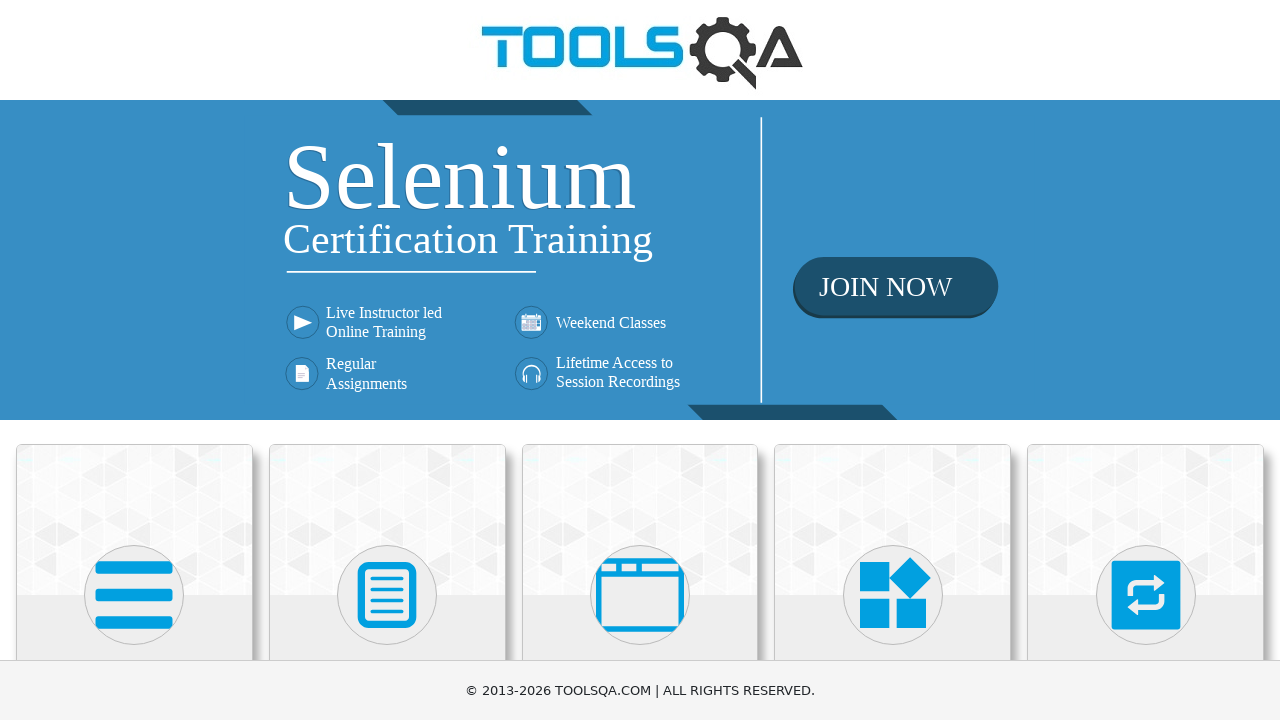

Clicked on Elements menu at (134, 595) on (//div[@class='avatar mx-auto white'])[1]
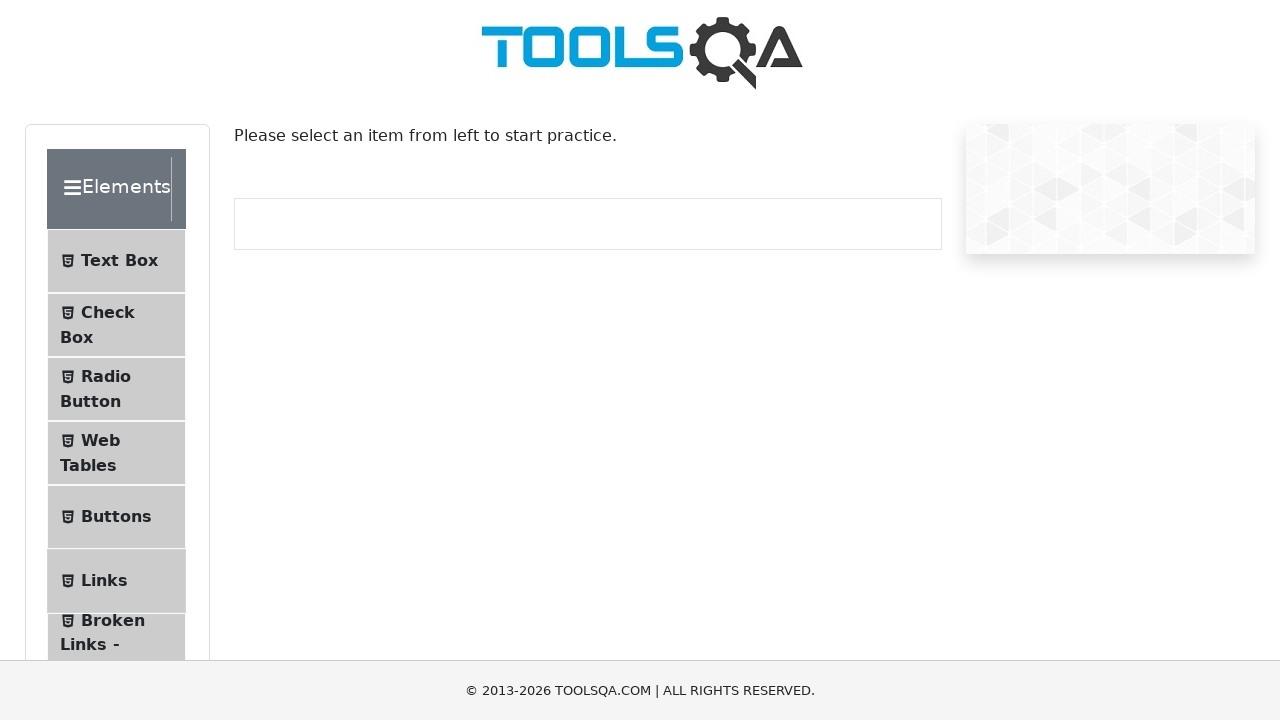

Clicked on Dynamic Properties submenu at (116, 360) on #item-8
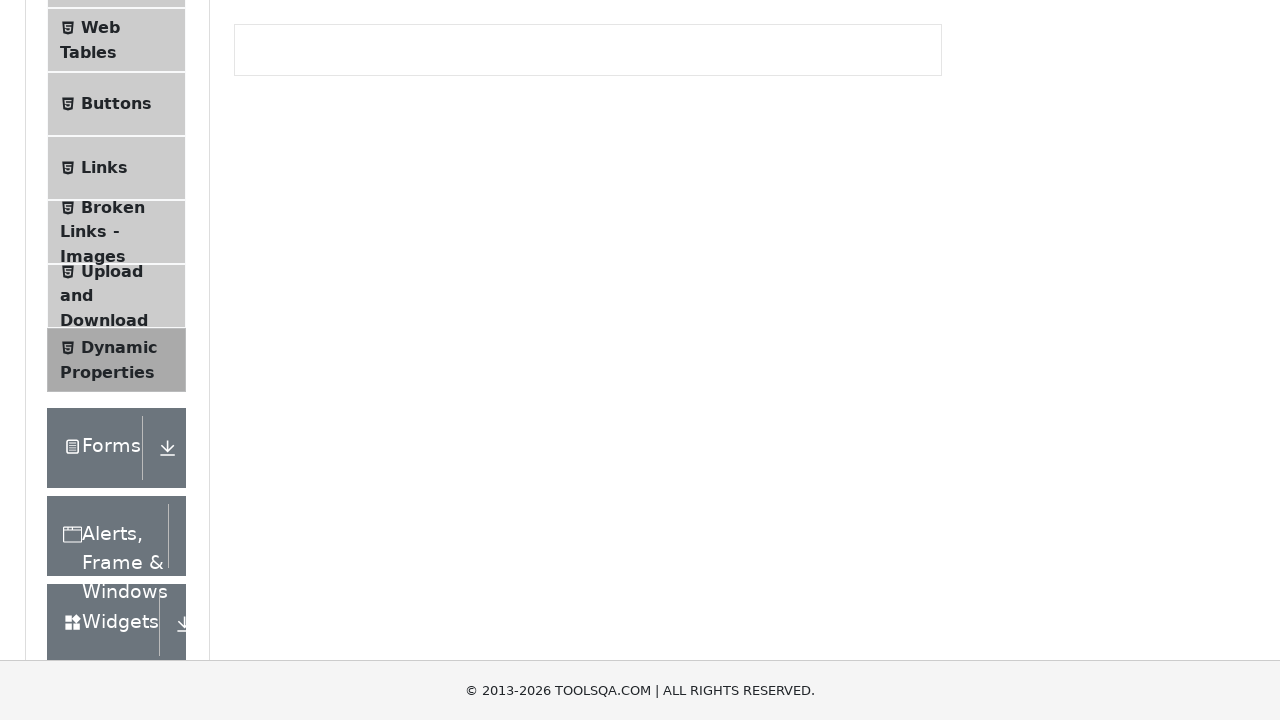

Waited for enable-after button to become enabled (5 seconds)
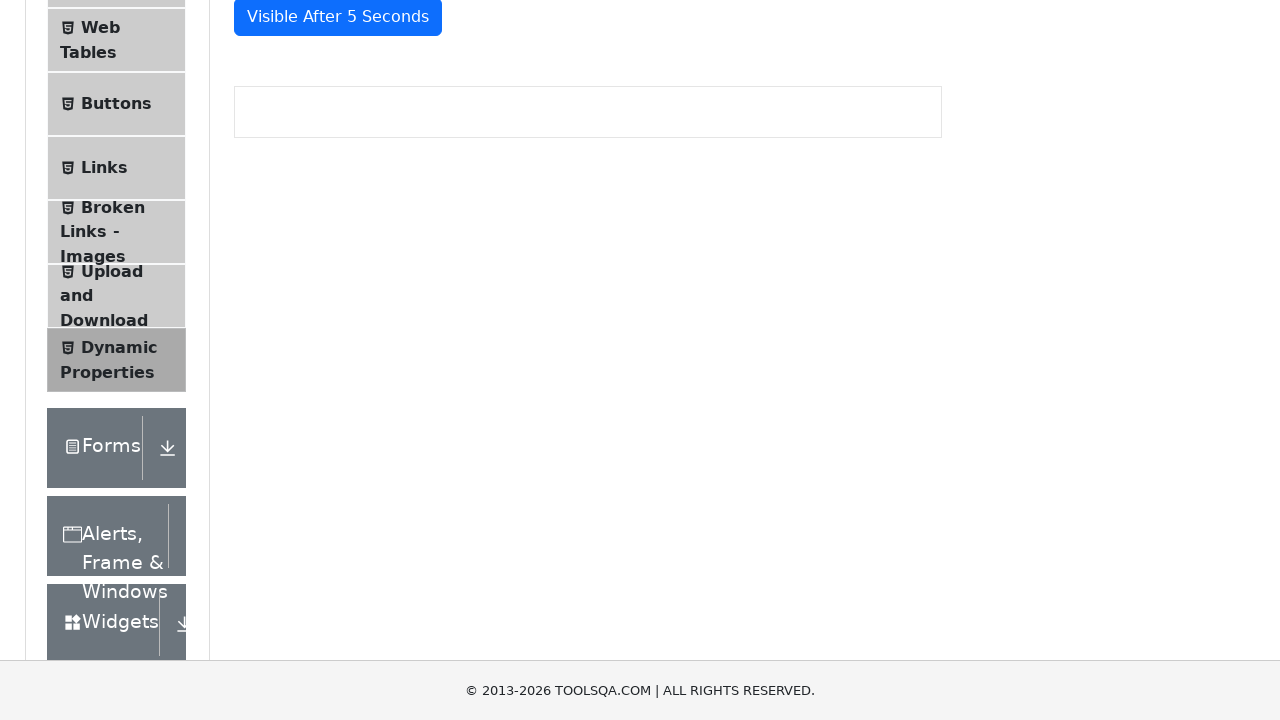

Clicked enable-after button at (333, 306) on #enableAfter
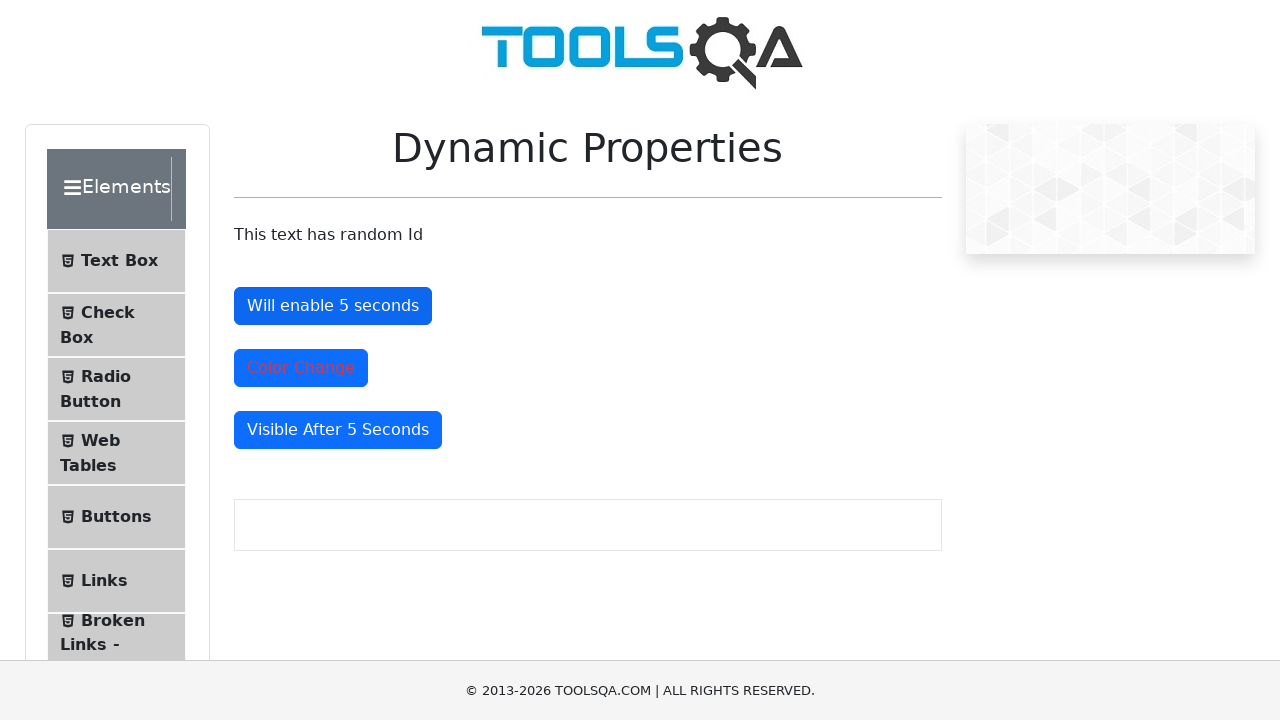

Clicked color-change button at (301, 368) on #colorChange
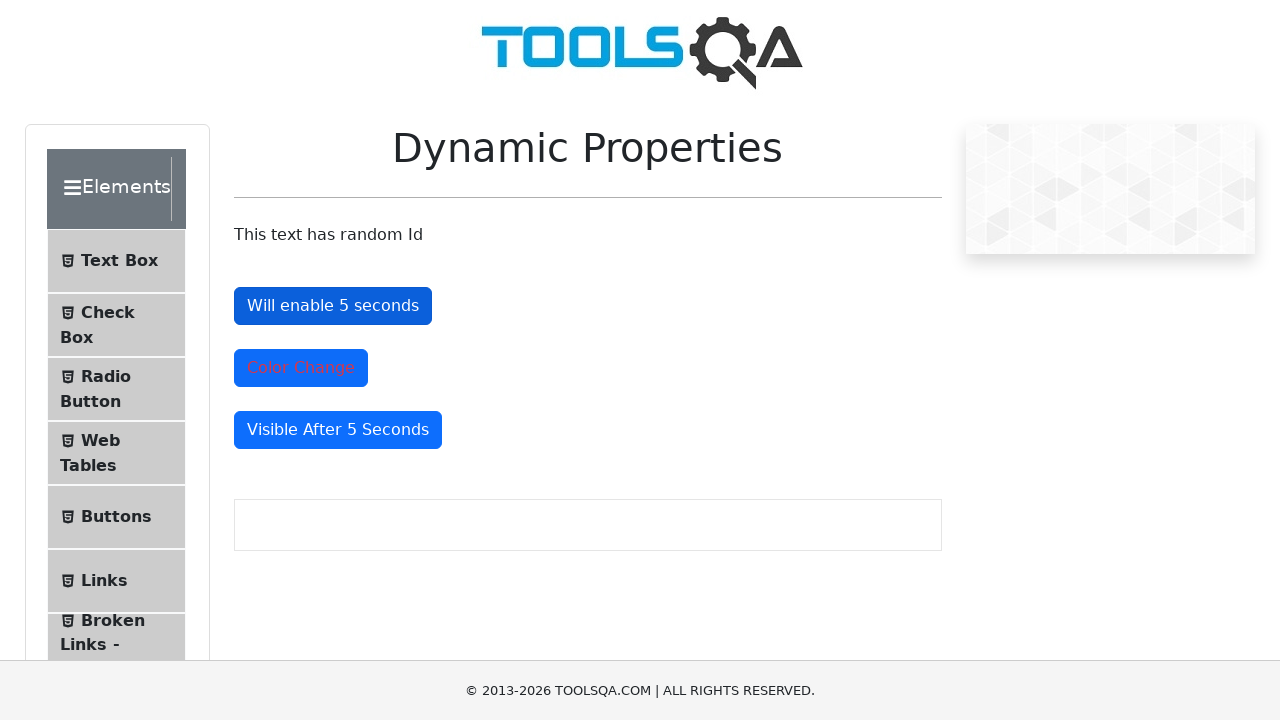

Waited for visible-after button to appear
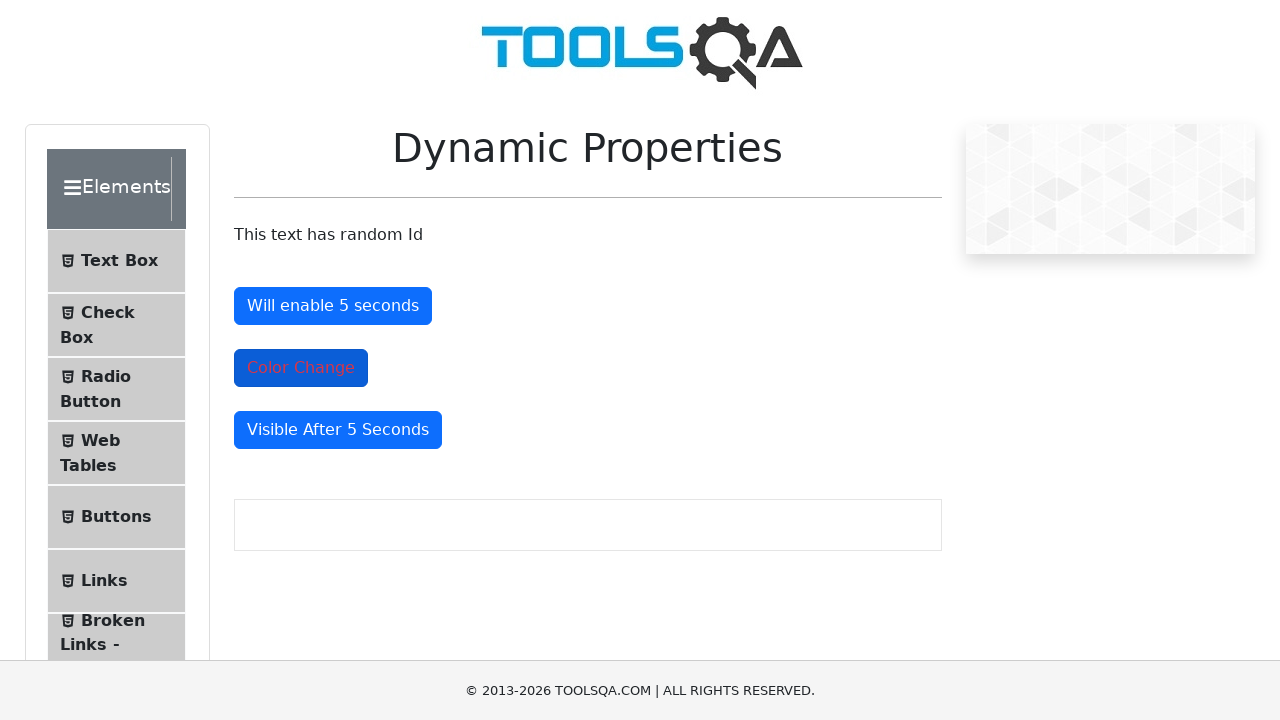

Clicked visible-after button at (338, 430) on #visibleAfter
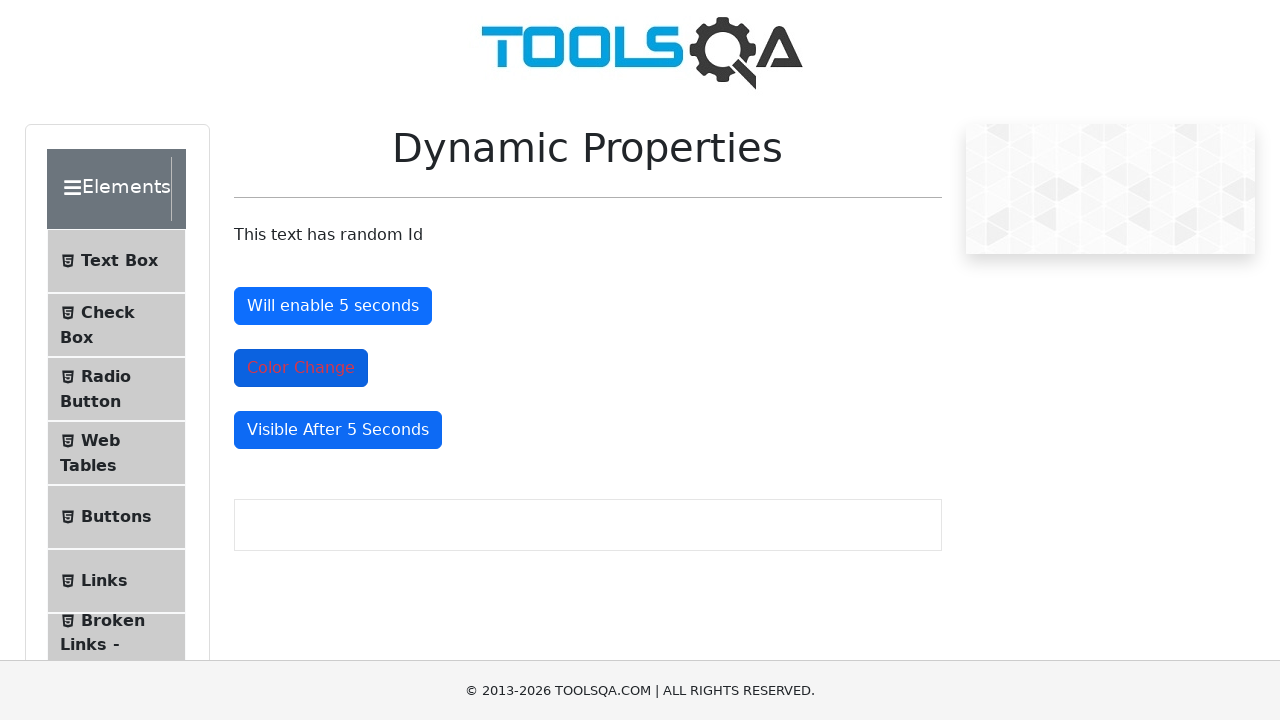

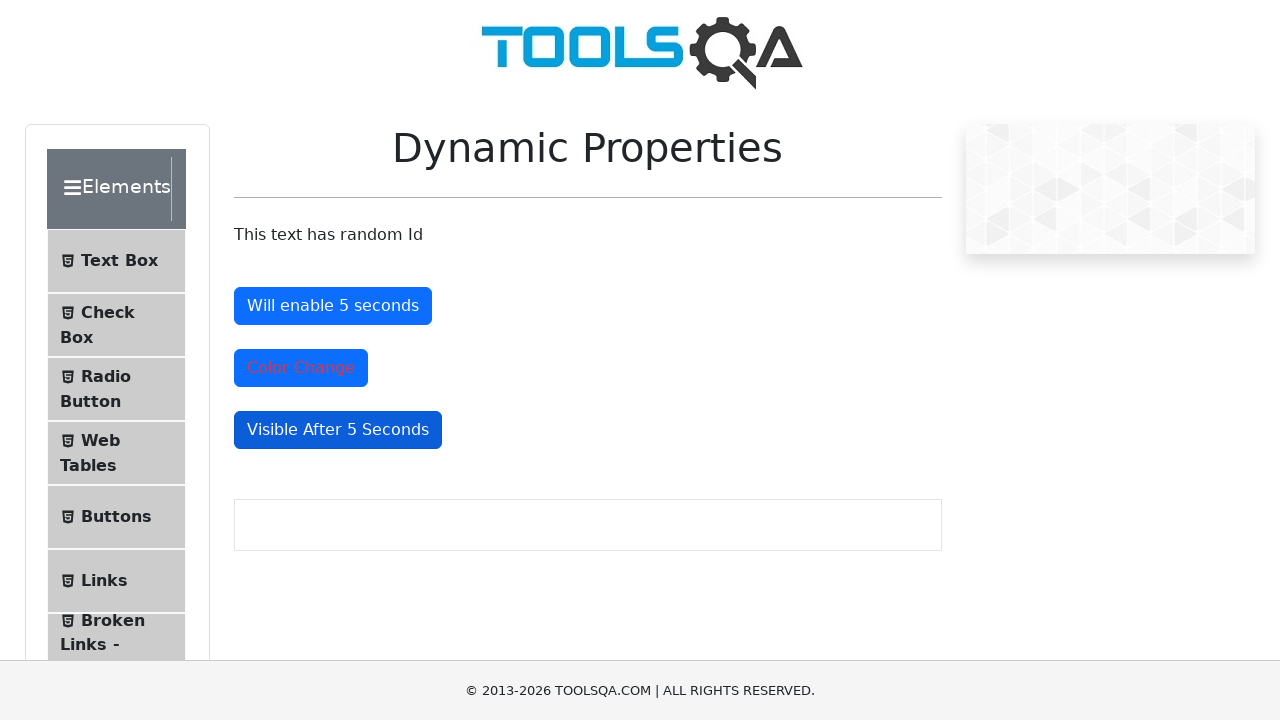